Tests navigation by finding and clicking a link with dynamically calculated text, then fills out a multi-field form with personal information (first name, last name, city, country) and submits it.

Starting URL: http://suninjuly.github.io/find_link_text

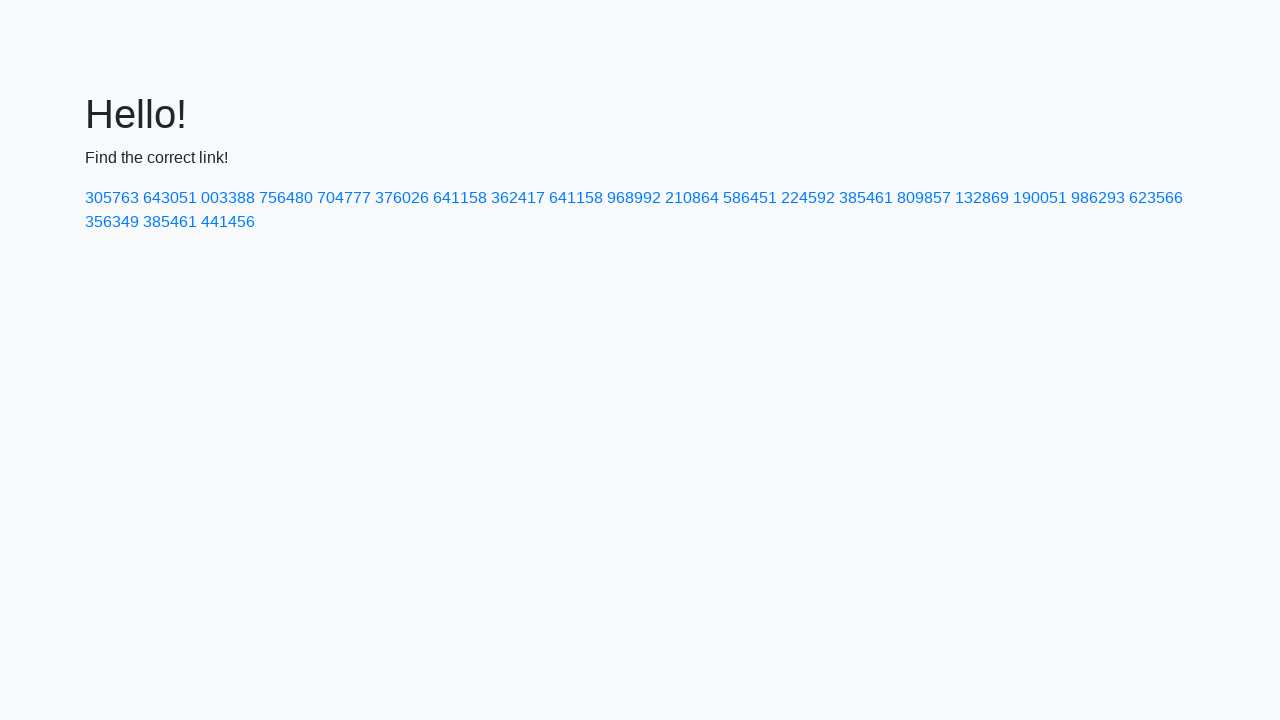

Calculated dynamic link text: 224592
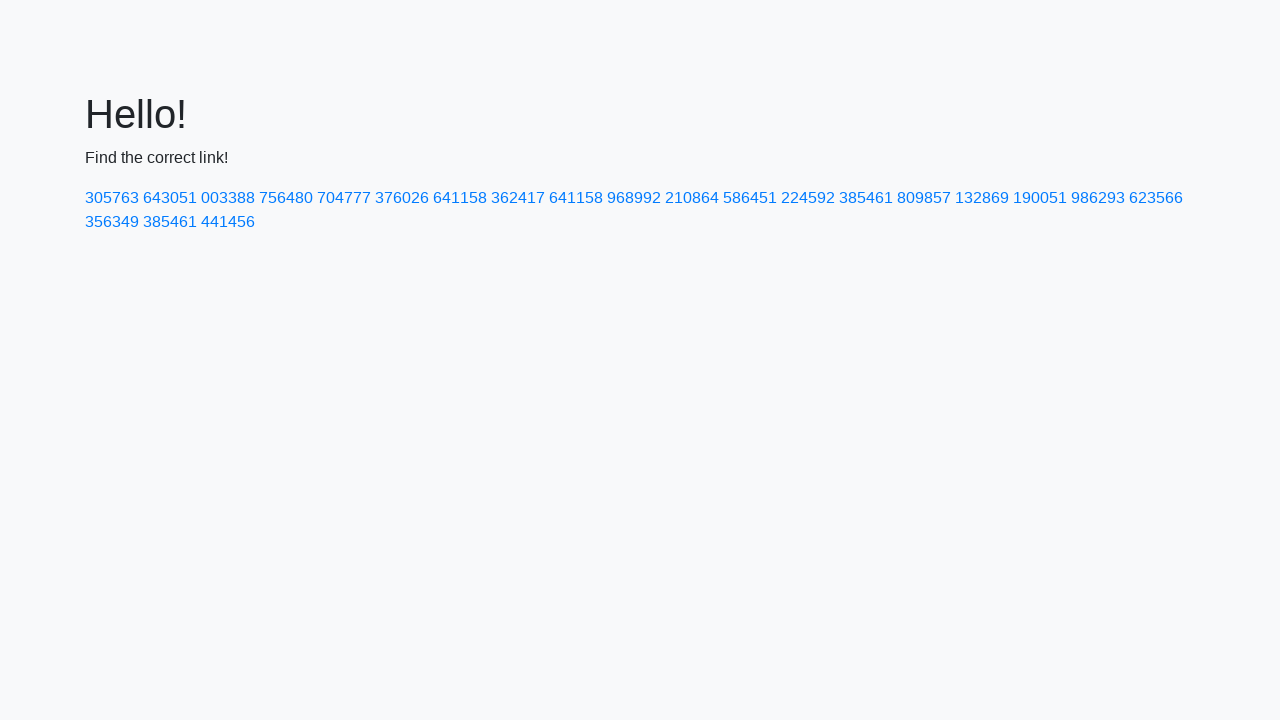

Clicked link with text '224592' at (808, 198) on a:has-text('224592')
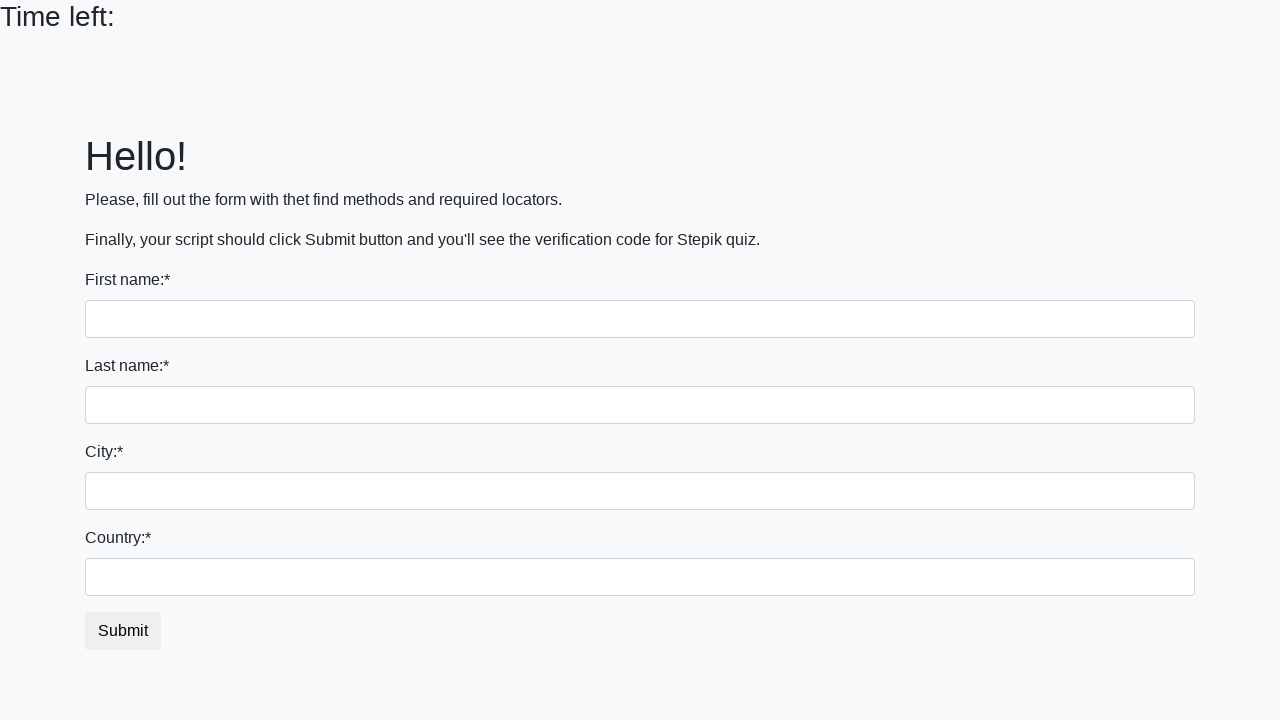

Filled first name field with 'Ivan' on input
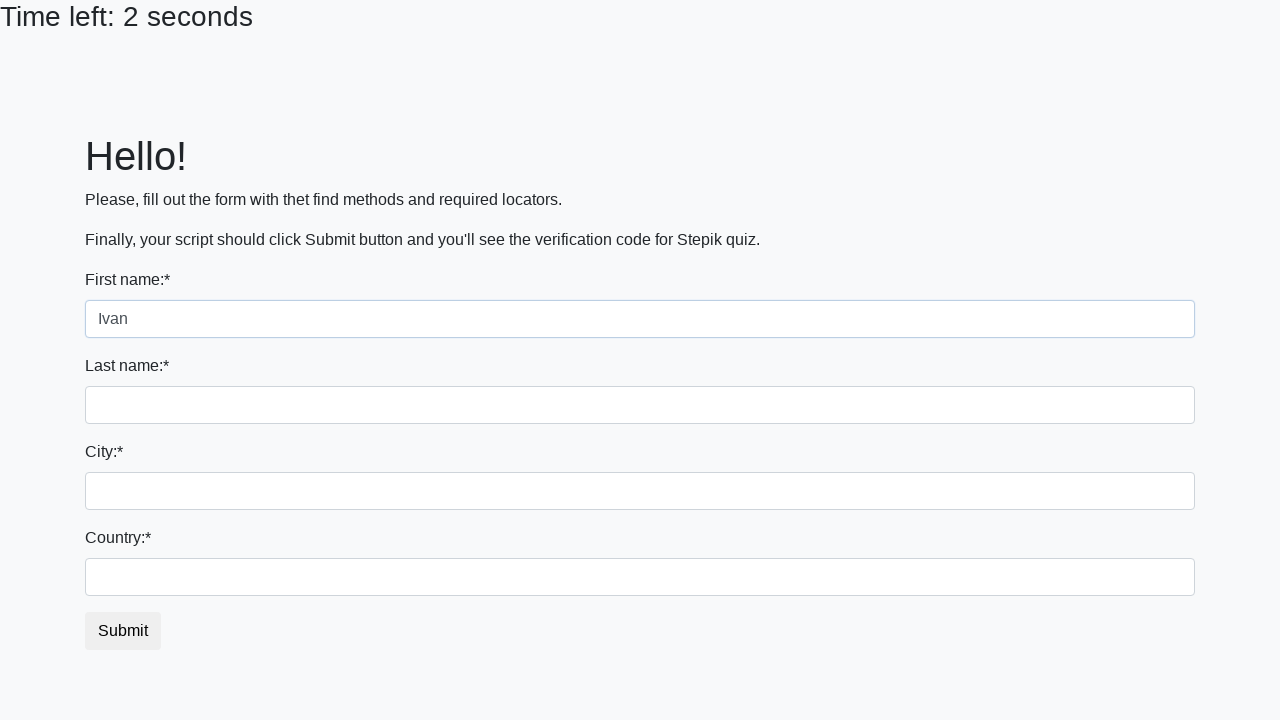

Filled last name field with 'Petrov' on input[name='last_name']
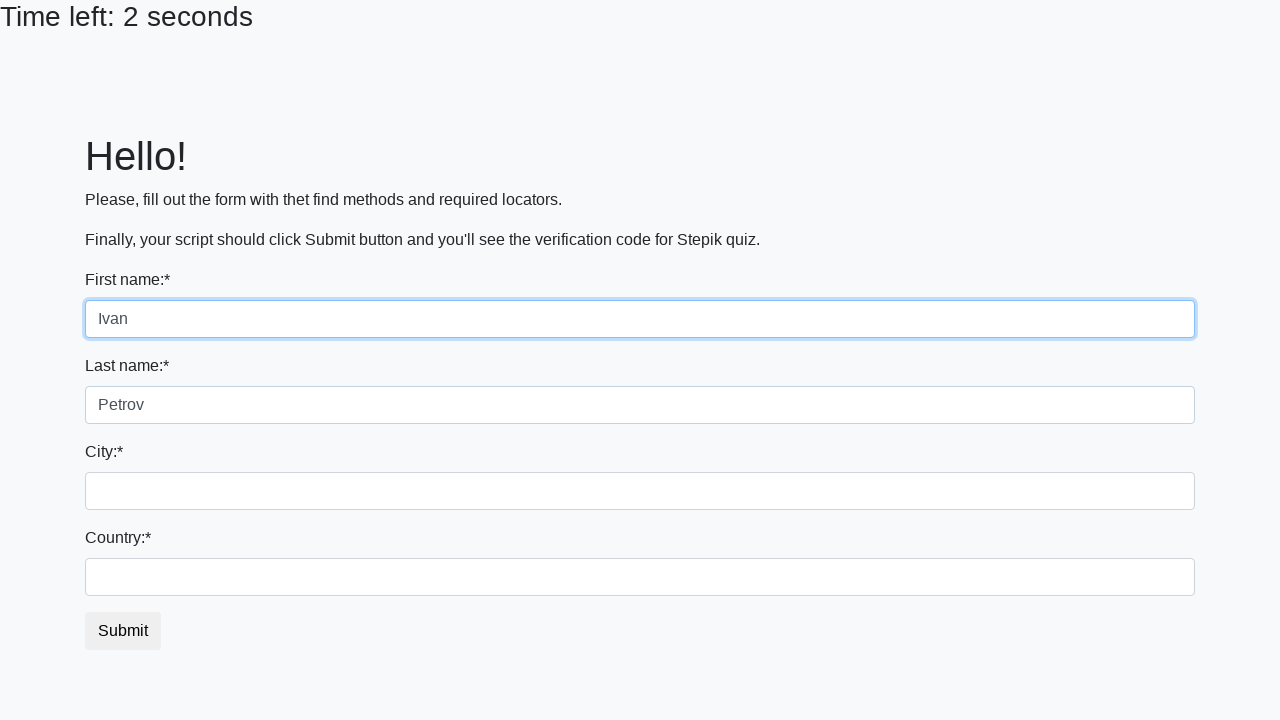

Filled city field with 'Smolensk' on .city
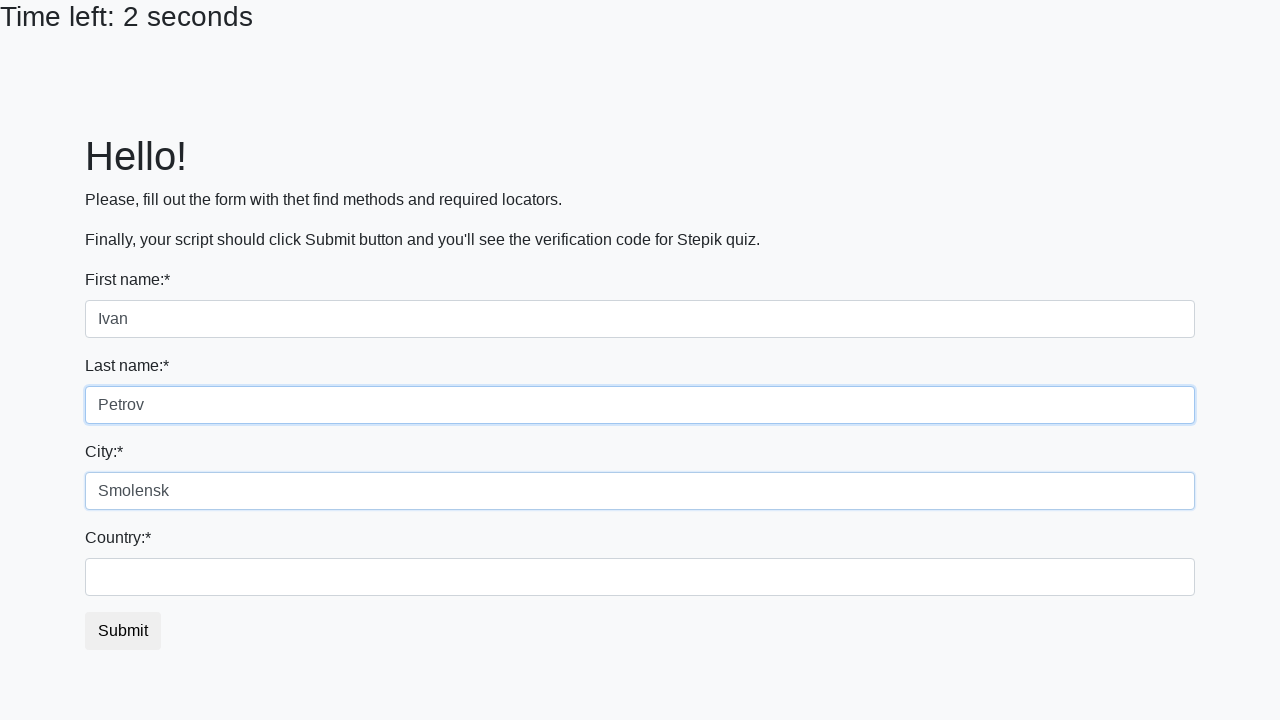

Filled country field with 'Russia' on #country
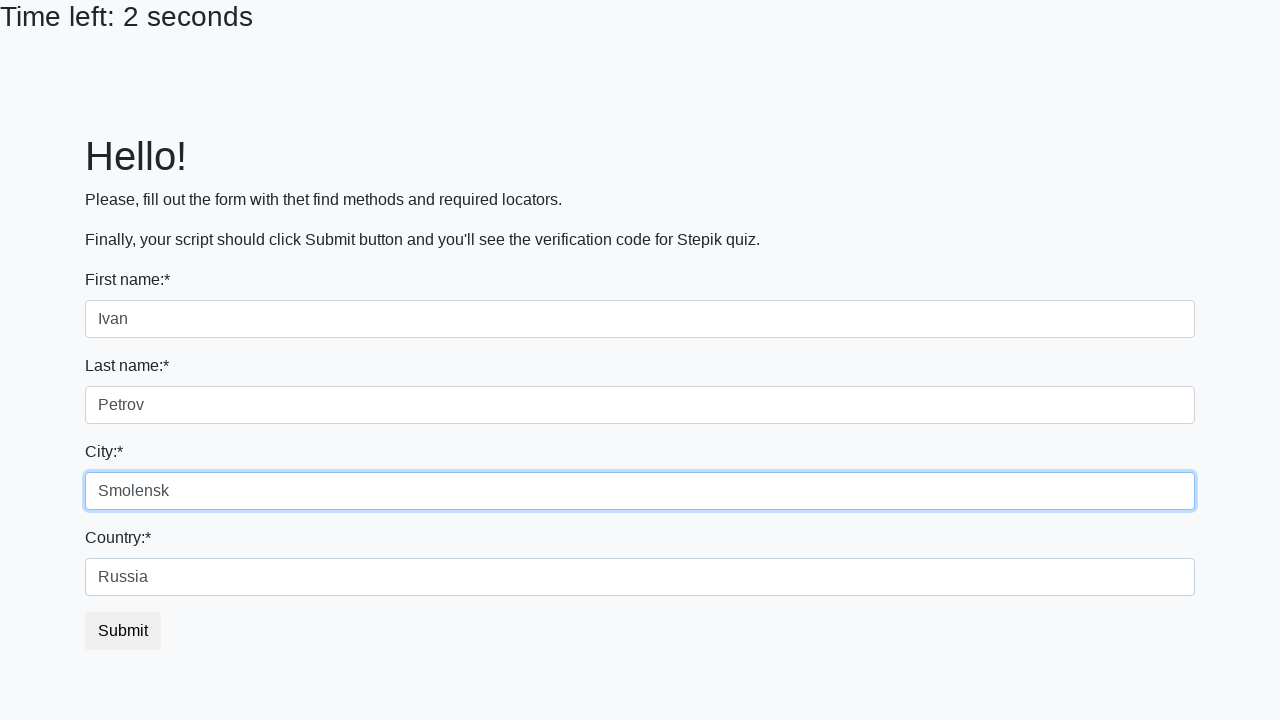

Clicked submit button to complete form at (123, 631) on button.btn
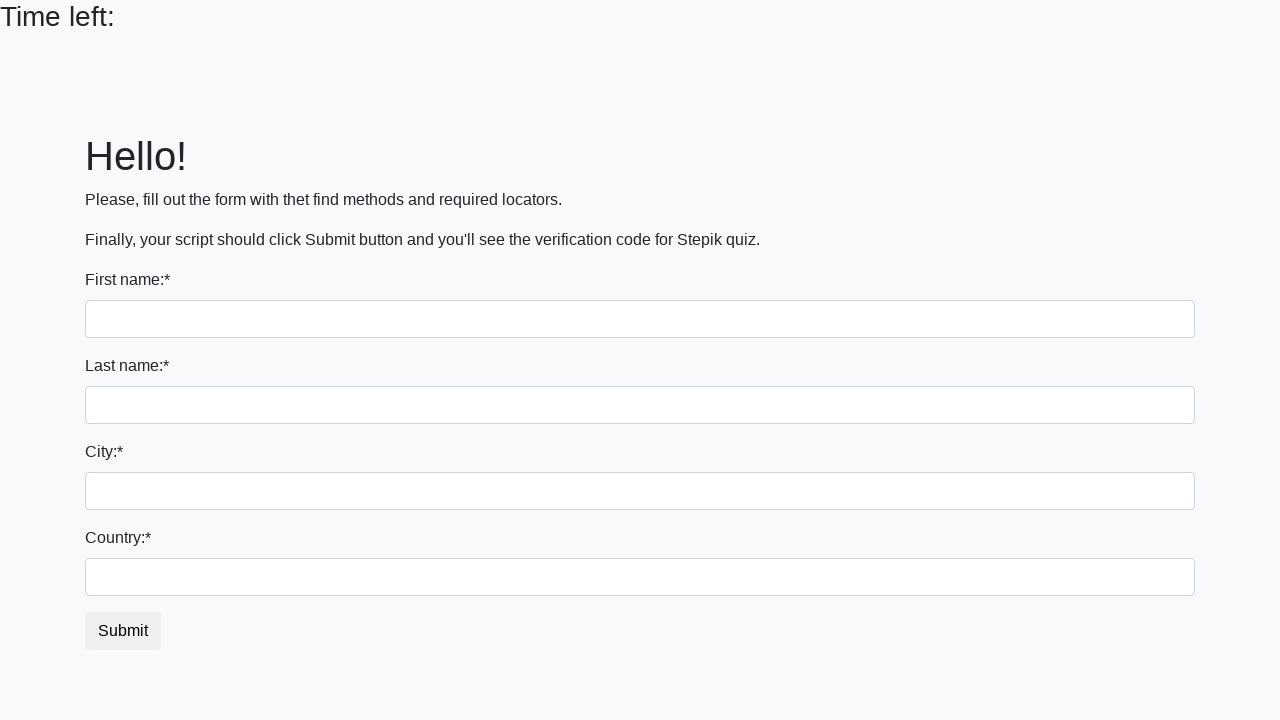

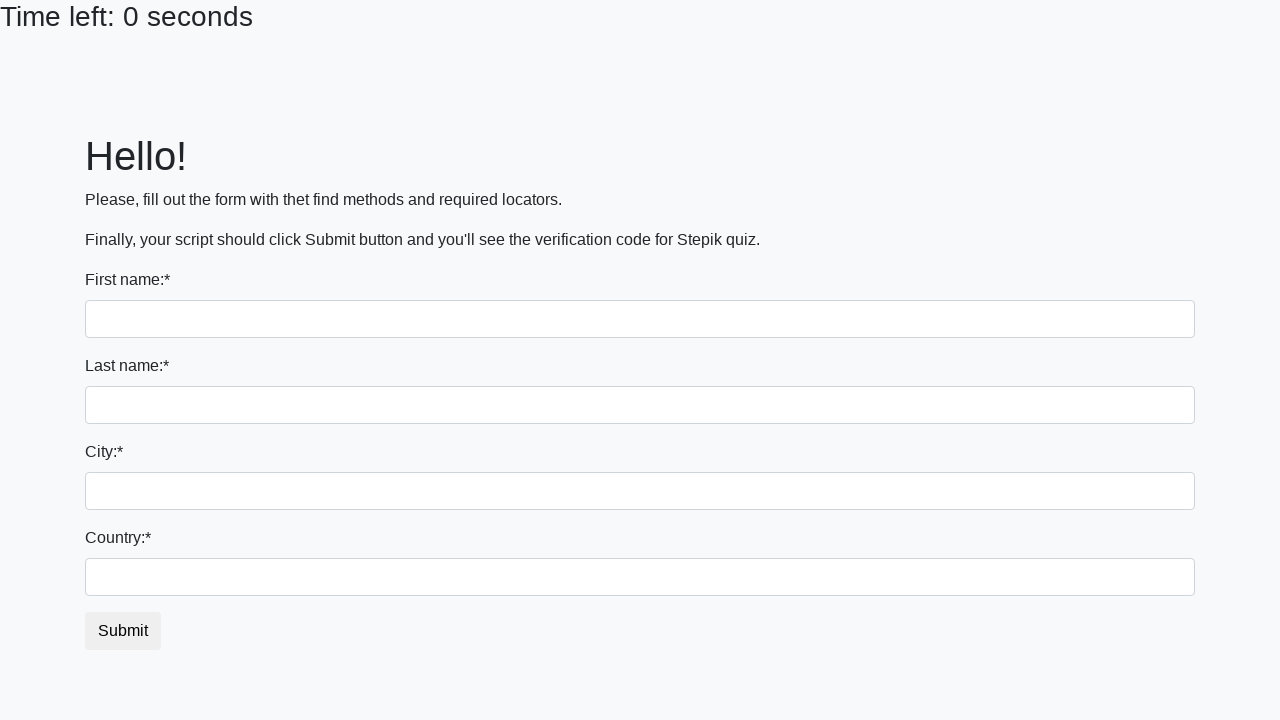